Tests drag and drop functionality by dragging element A to element B's location on the Heroku test page

Starting URL: http://the-internet.herokuapp.com/drag_and_drop

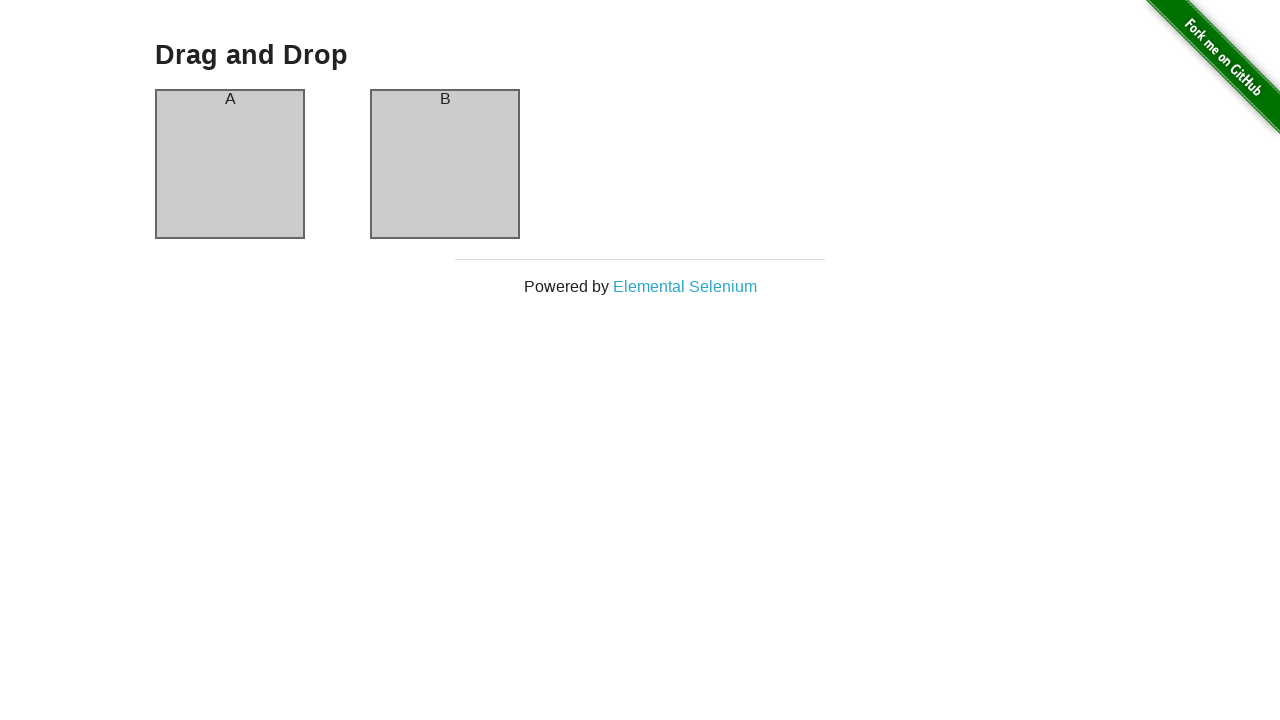

Located drag source element A
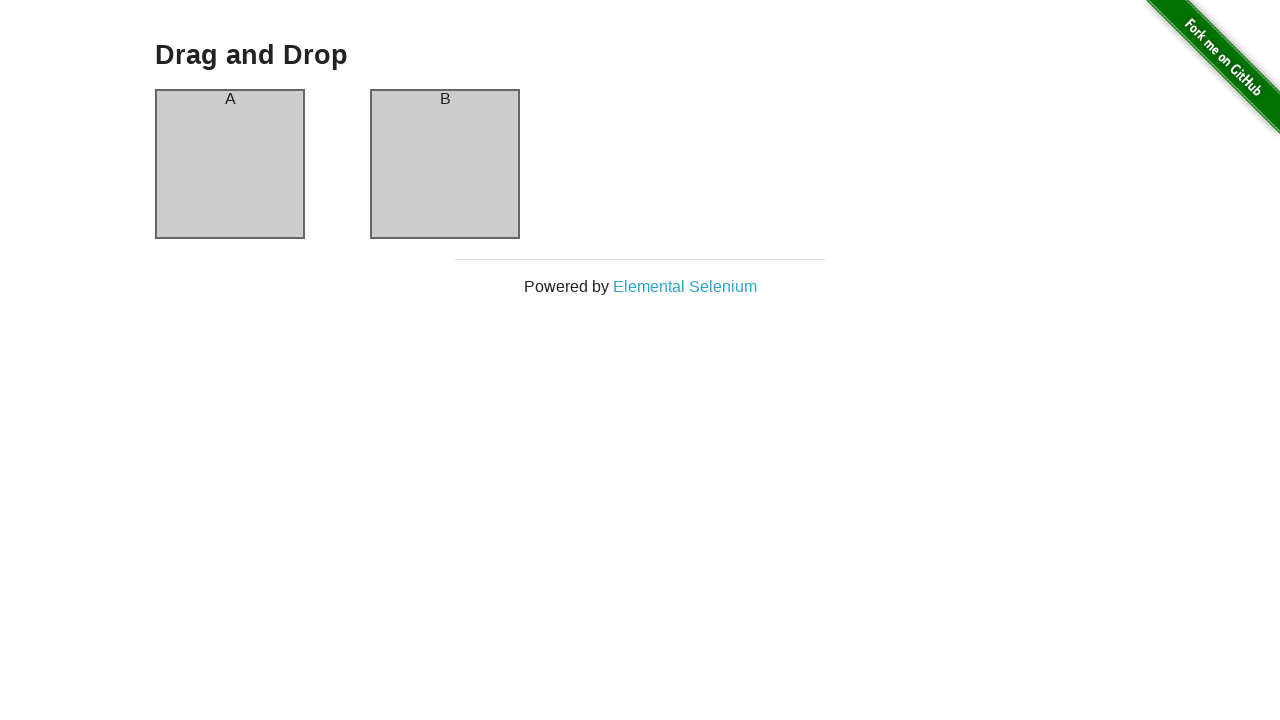

Located drop target element B
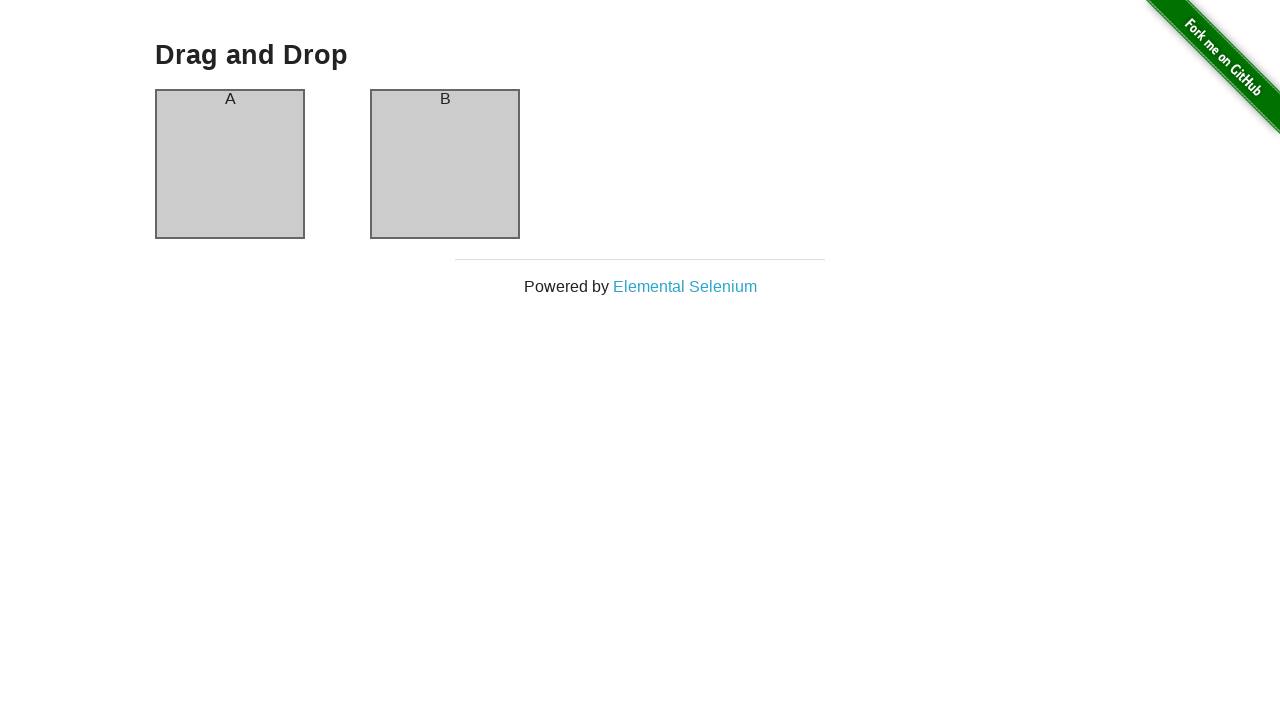

Dragged element A to element B's location at (445, 99)
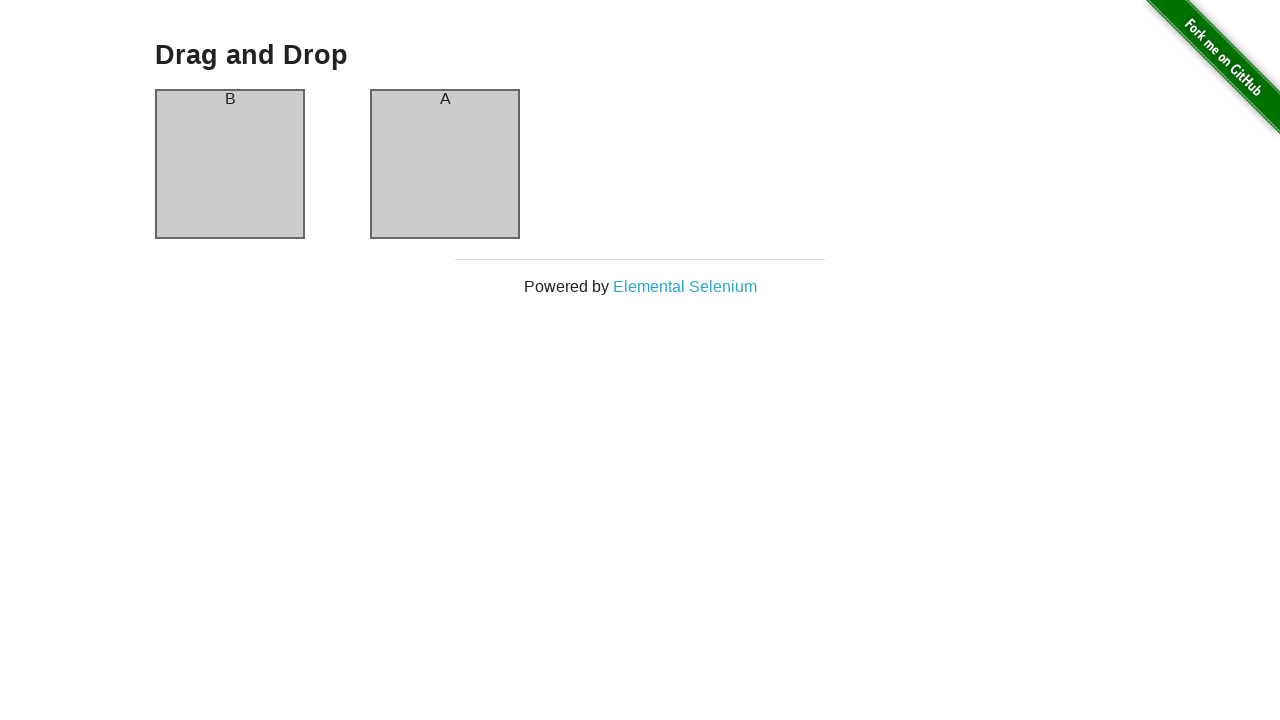

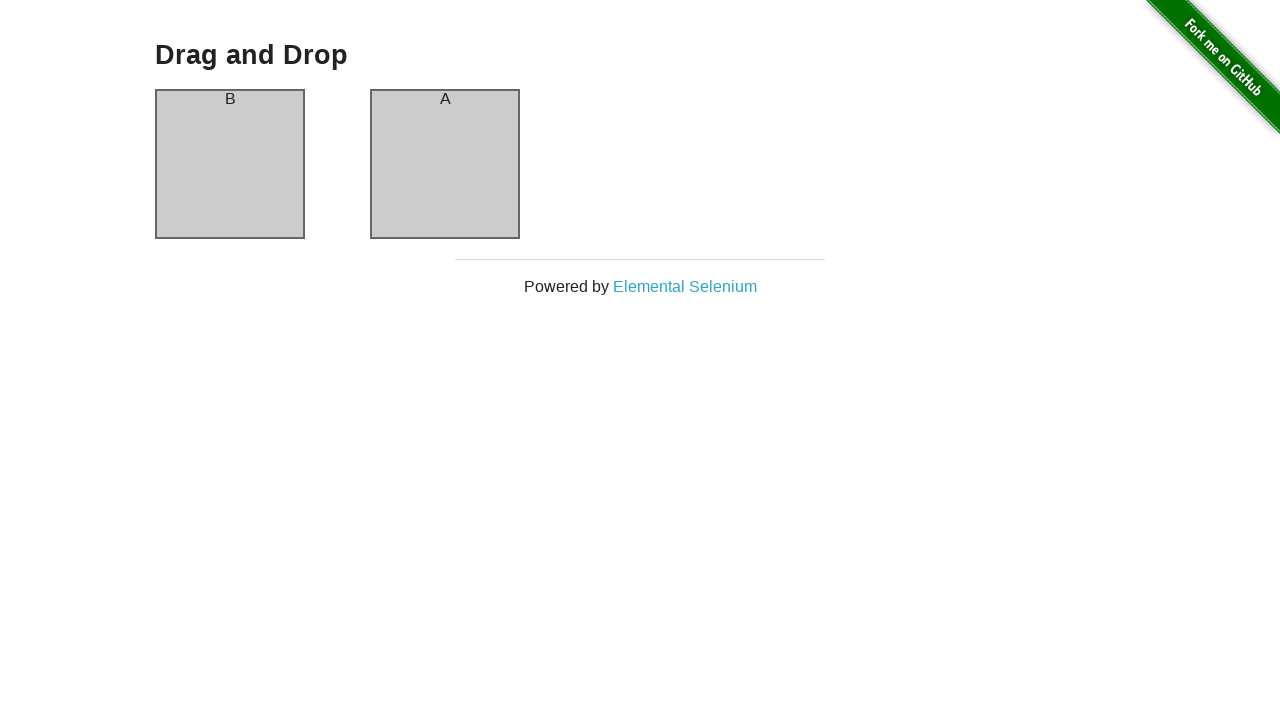